Tests browser window/tab handling by clicking a button that opens a new tab, switching to the new tab, and verifying the heading text is displayed.

Starting URL: https://demoqa.com/browser-windows

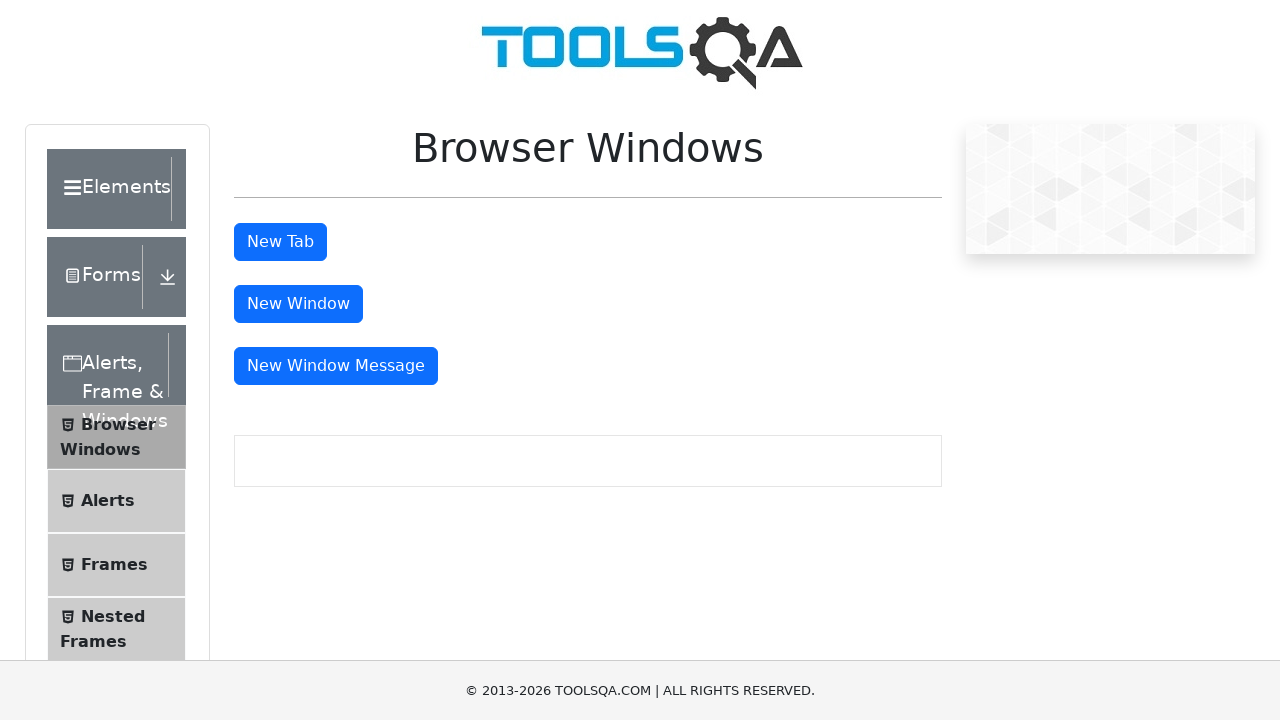

Clicked 'New Tab' button to open a new browser tab at (280, 242) on #tabButton
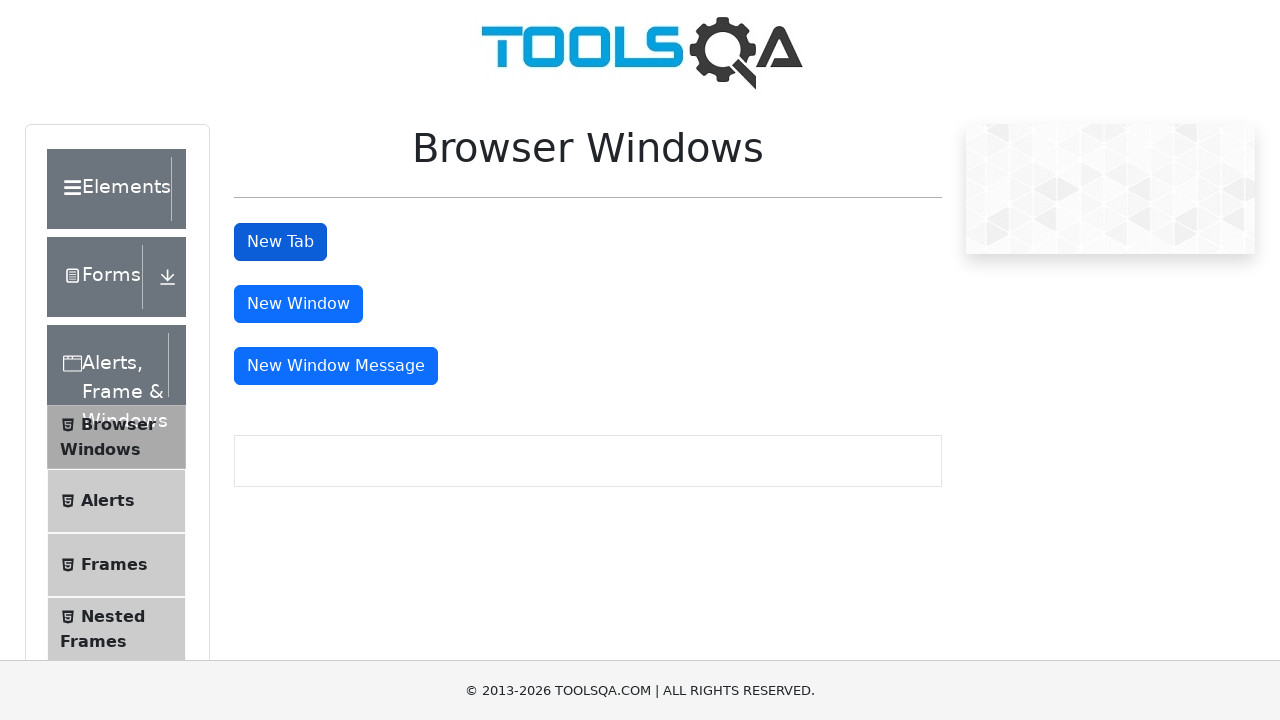

Captured the newly opened tab reference
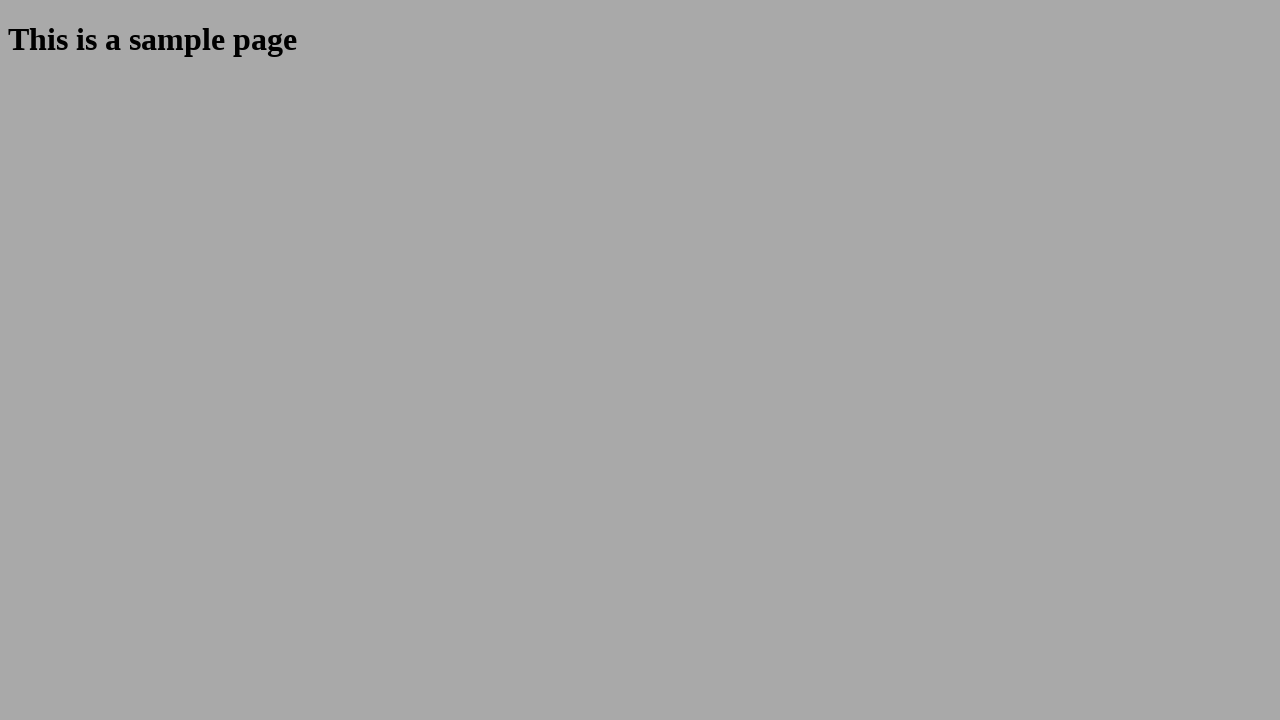

New tab loaded completely
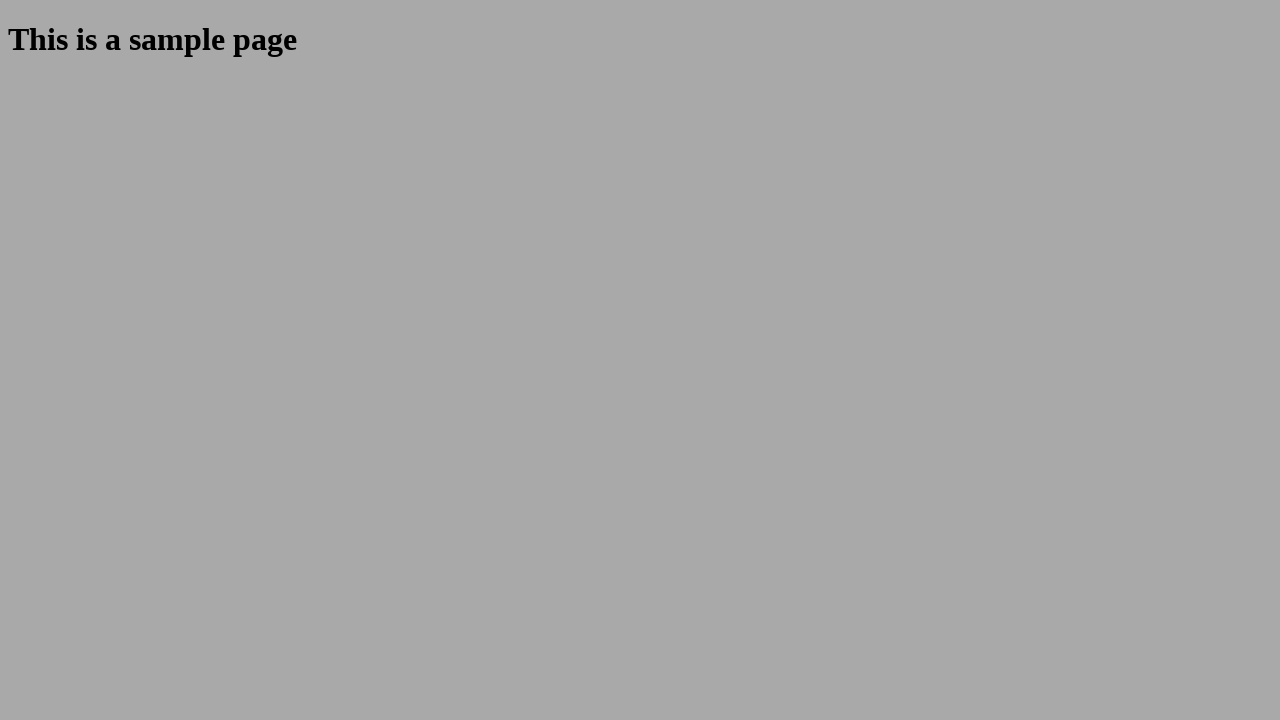

Sample heading element appeared on new tab
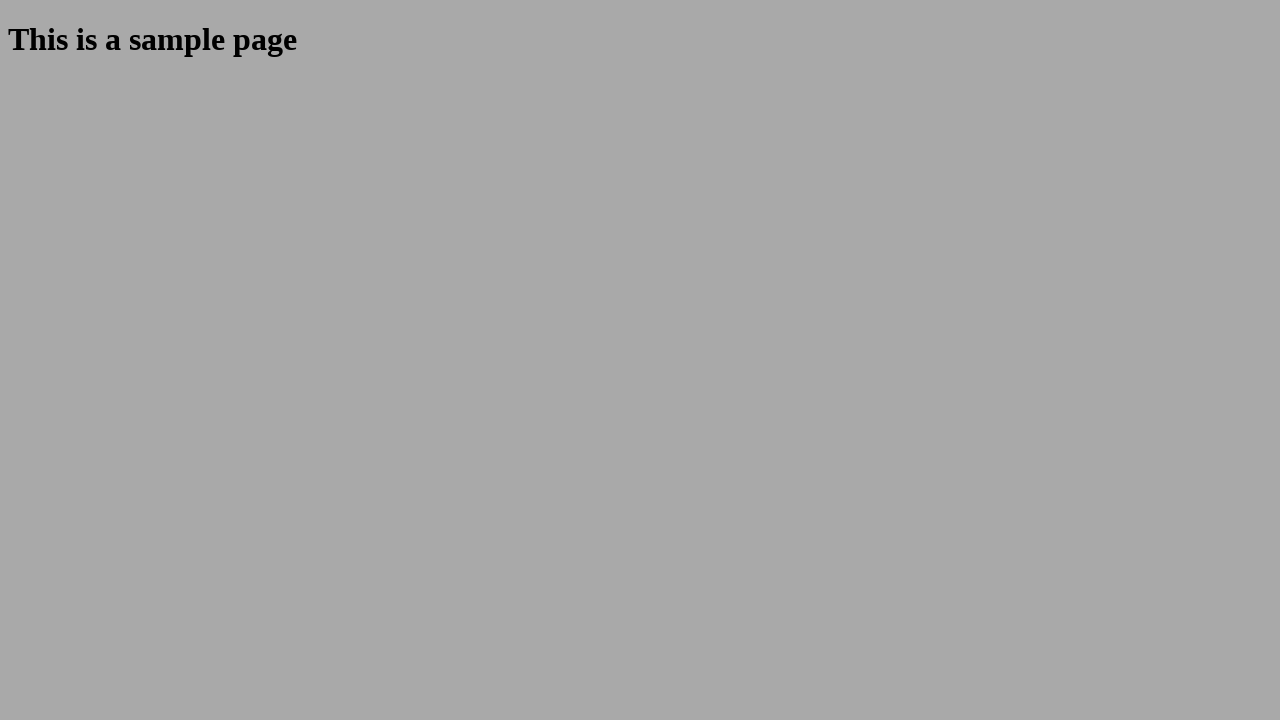

Retrieved and verified sample heading text content
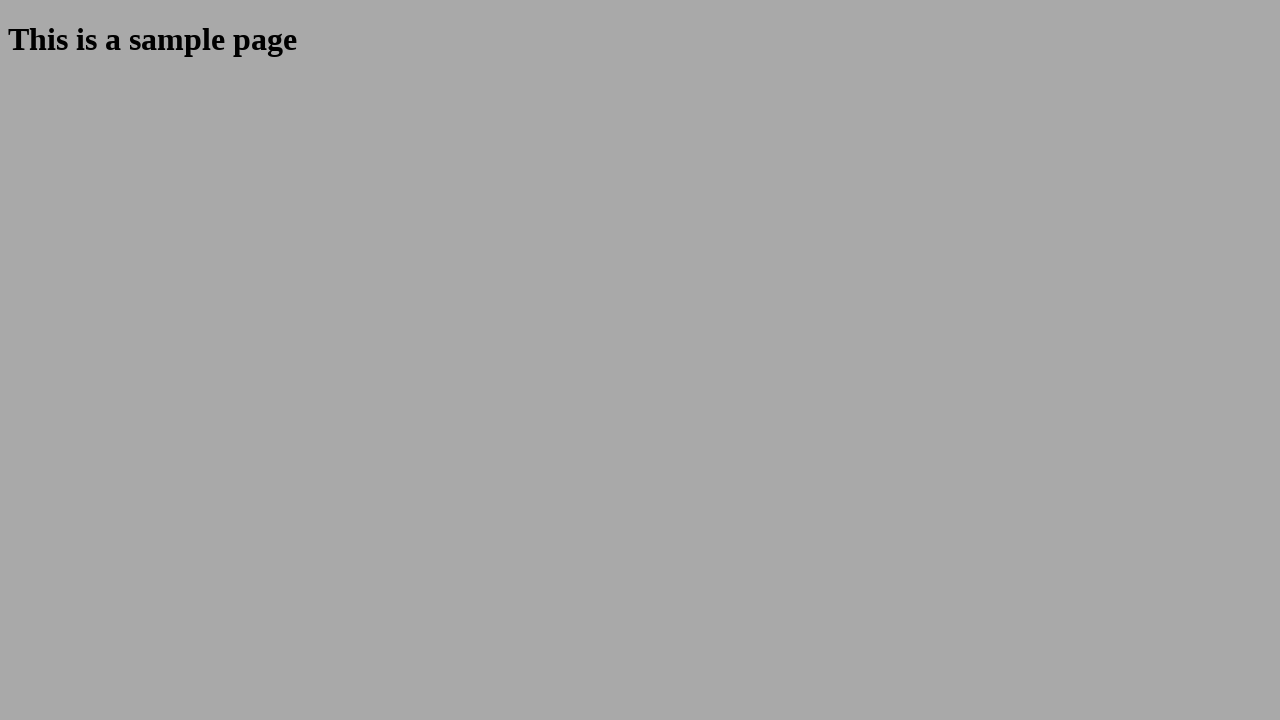

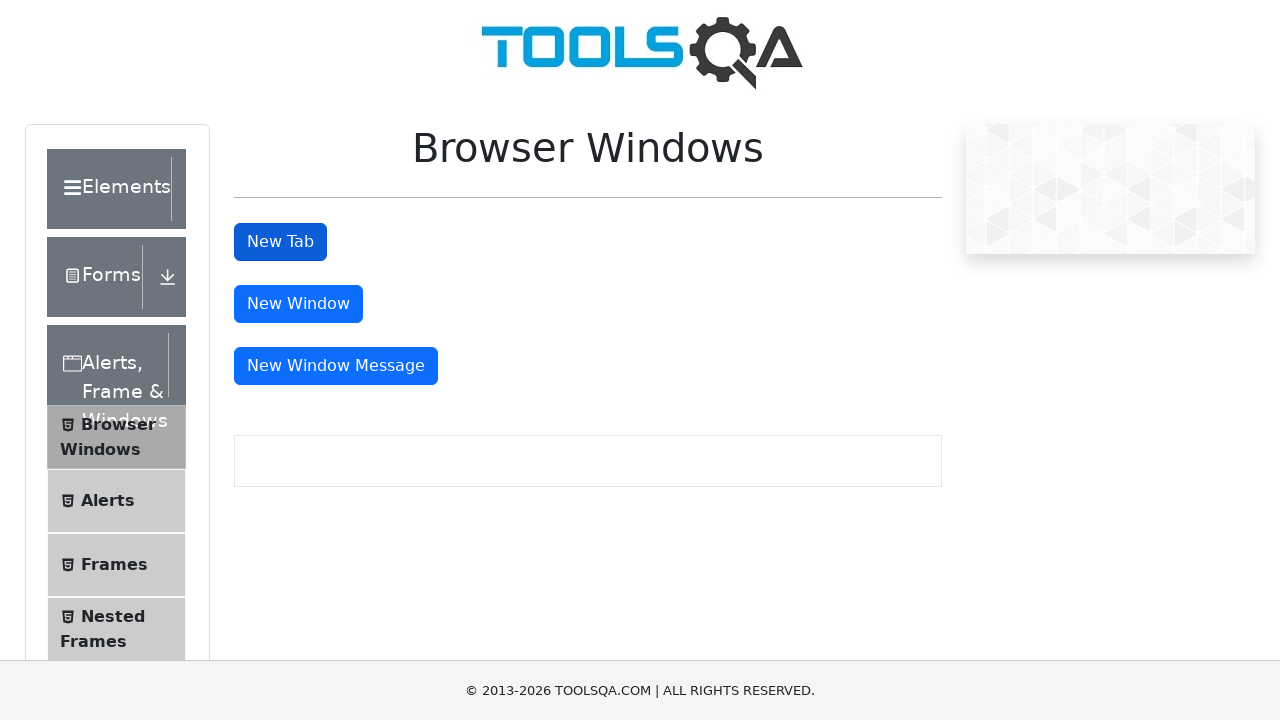